Tests adding an artwork to favorites using Firefox - navigates to batik section, selects a painting, adds it to favorites, then verifies in favorites page

Starting URL: https://artnow.ru

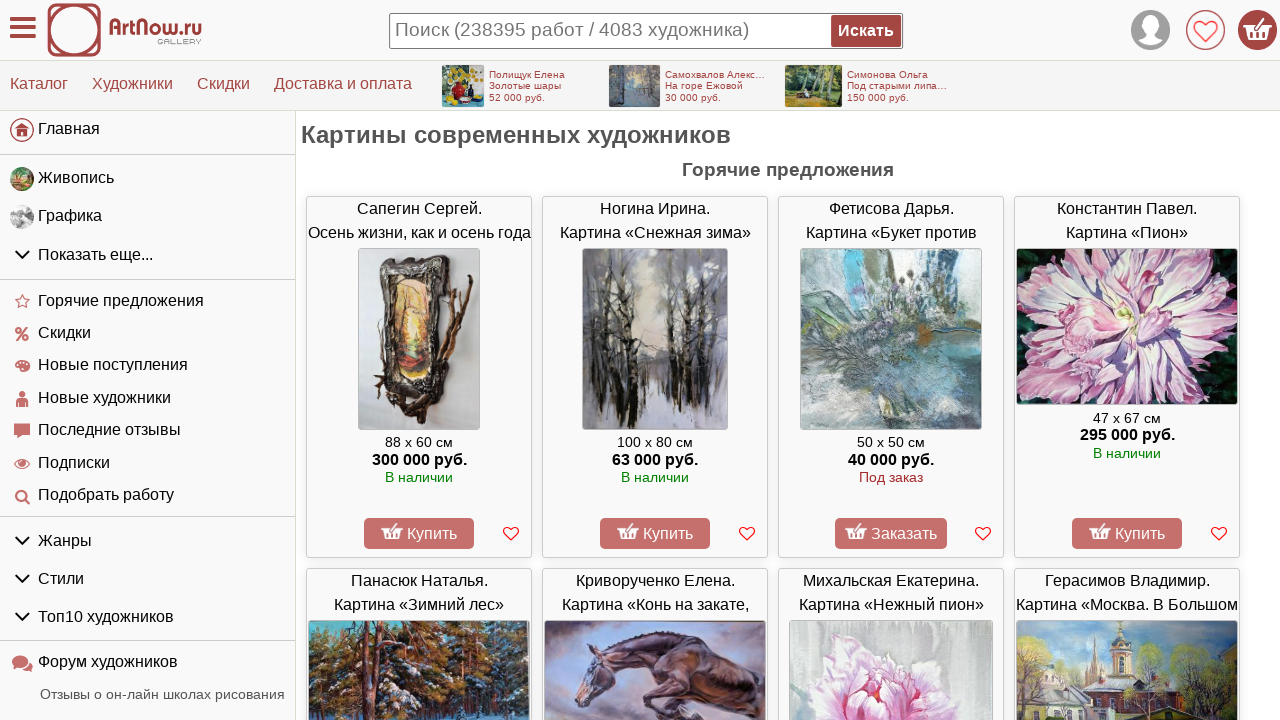

Opened art categories dropdown menu at (148, 255) on #left_container > div > ul:nth-child(2) > li.menu-group.gids > div
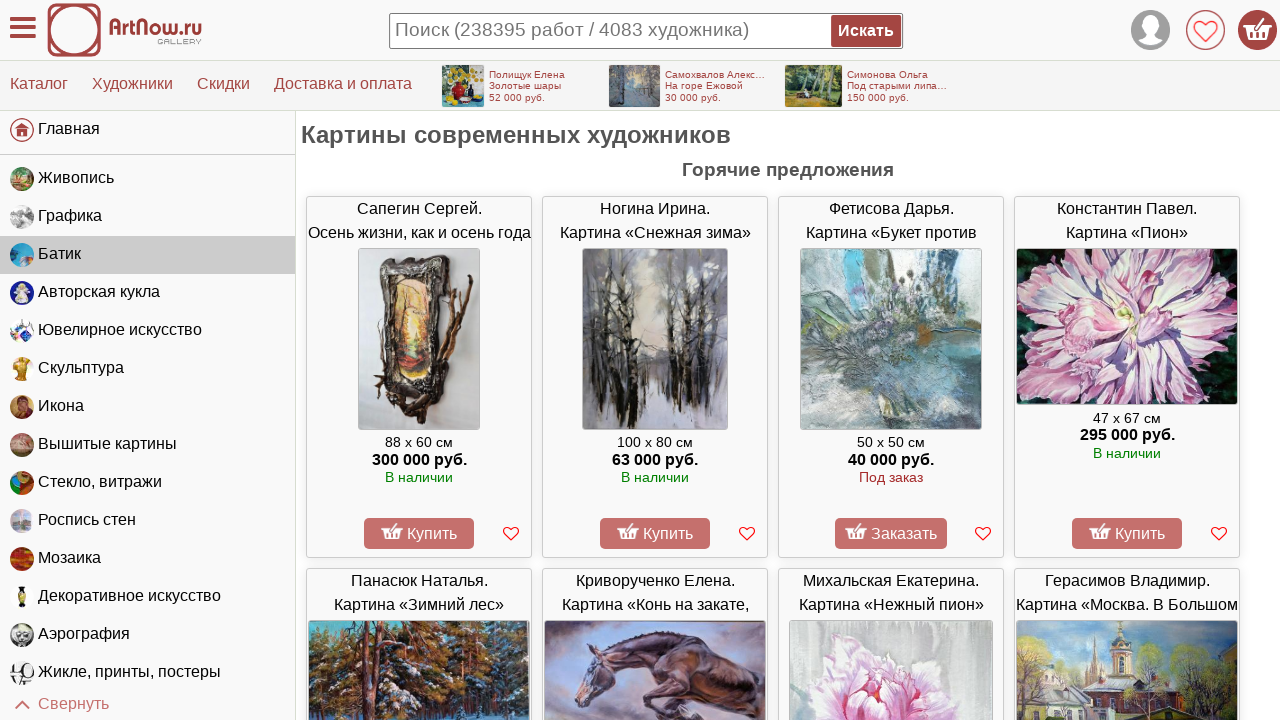

Navigated to batik section at (148, 255) on #left_container > div > ul:nth-child(2) > li:nth-child(3) > a
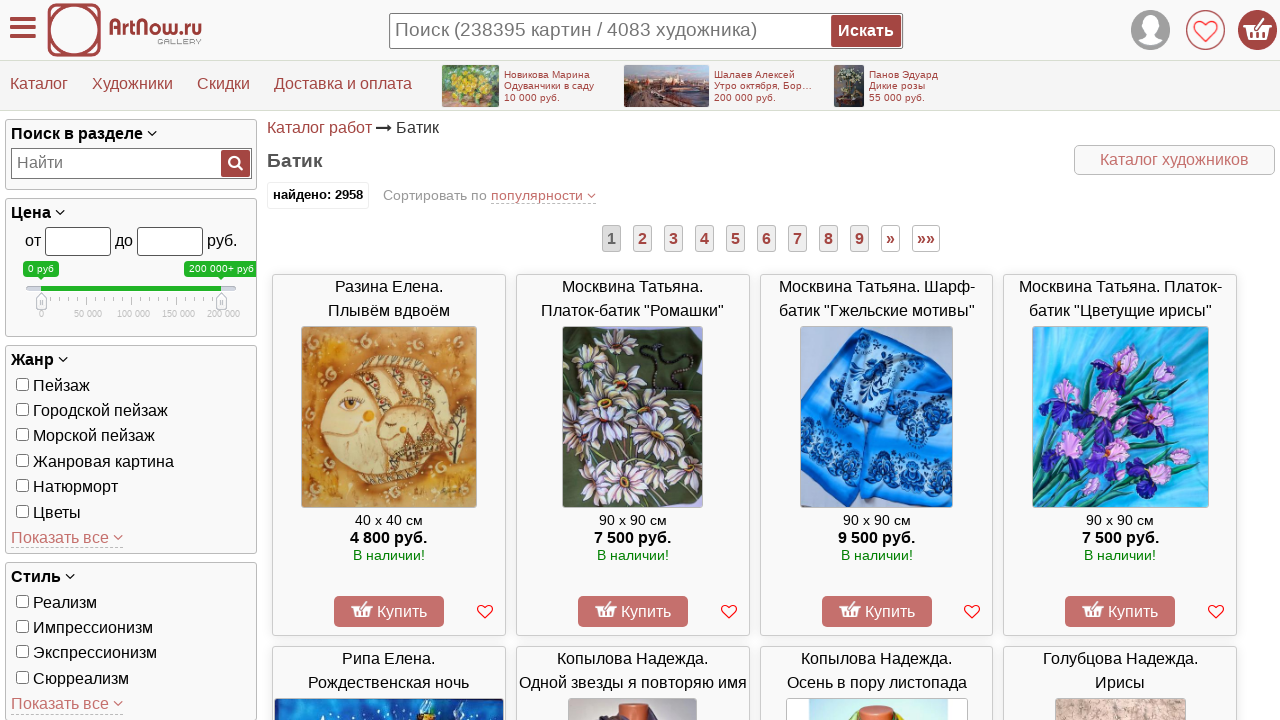

Selected and opened the first painting from batik collection at (389, 300) on #sa_container > div:nth-child(3) > a:nth-child(1) > div
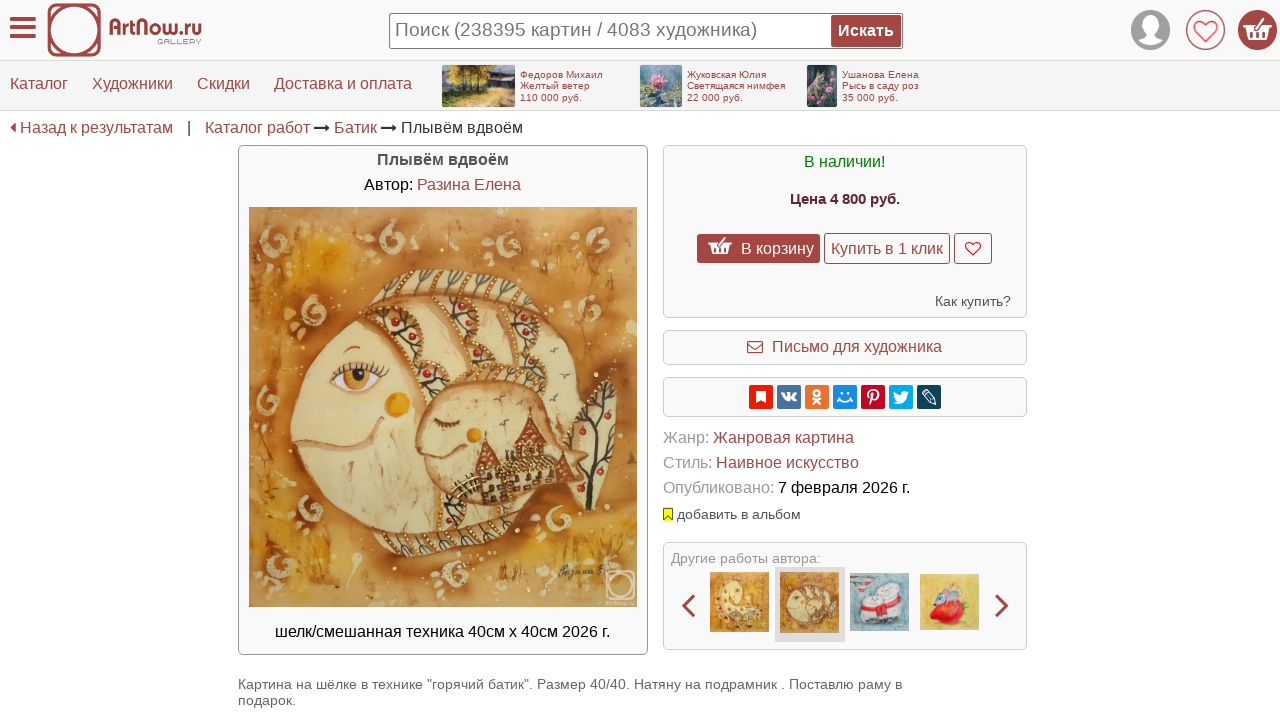

Painting page loaded successfully
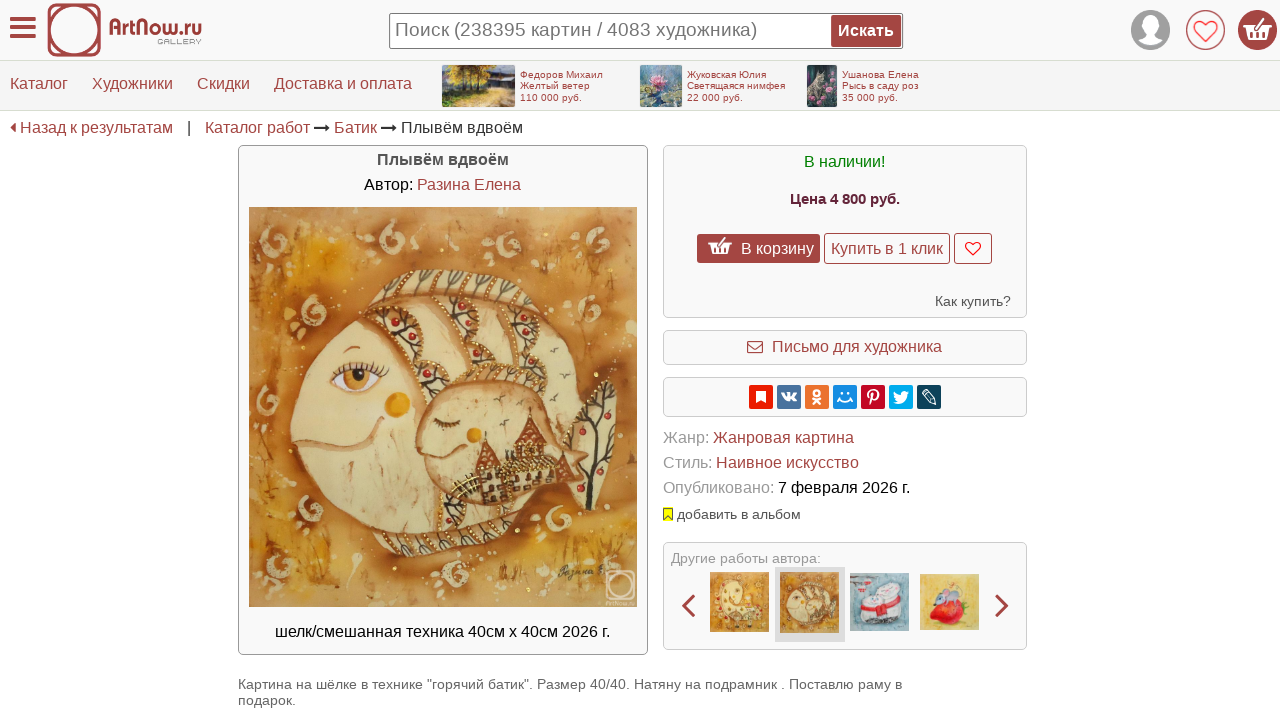

Clicked heart icon to add painting to favorites at (973, 248) on #main_container > div:nth-child(3) > div.infocontainer > div.sale-span > span
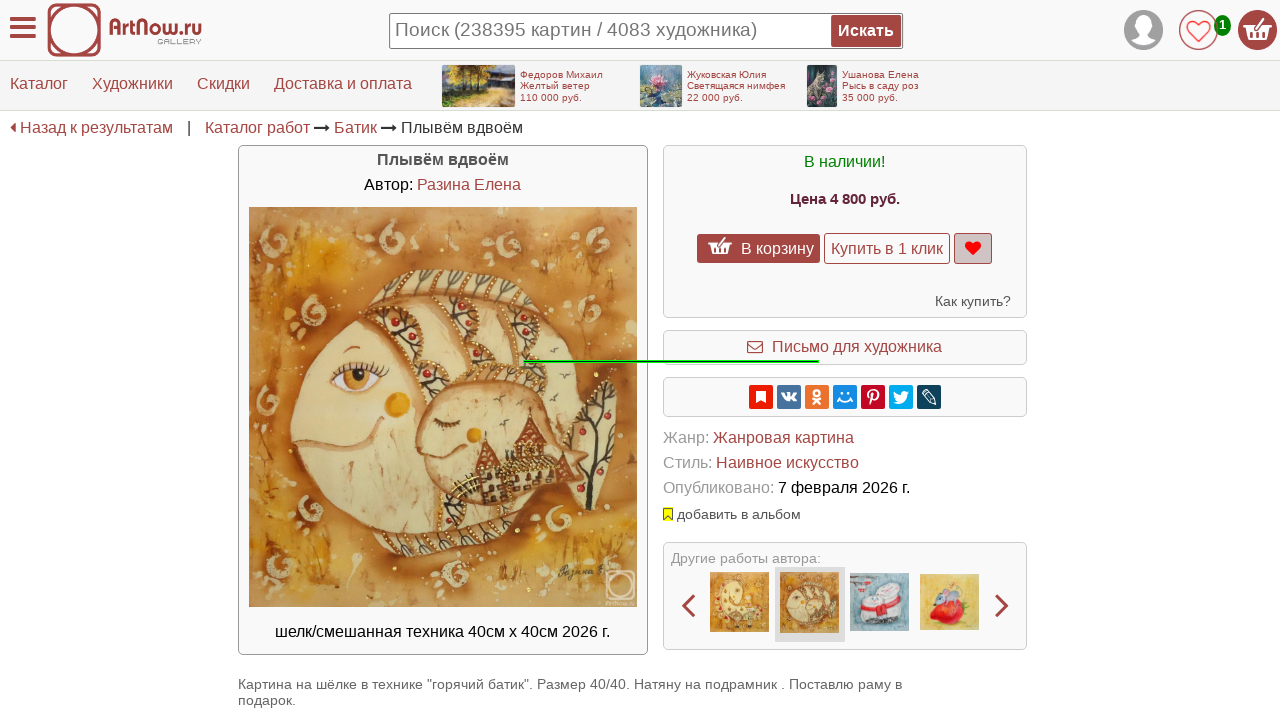

Navigated to favorites page at (1199, 30) on body > div.topheader > span.fvtico > img
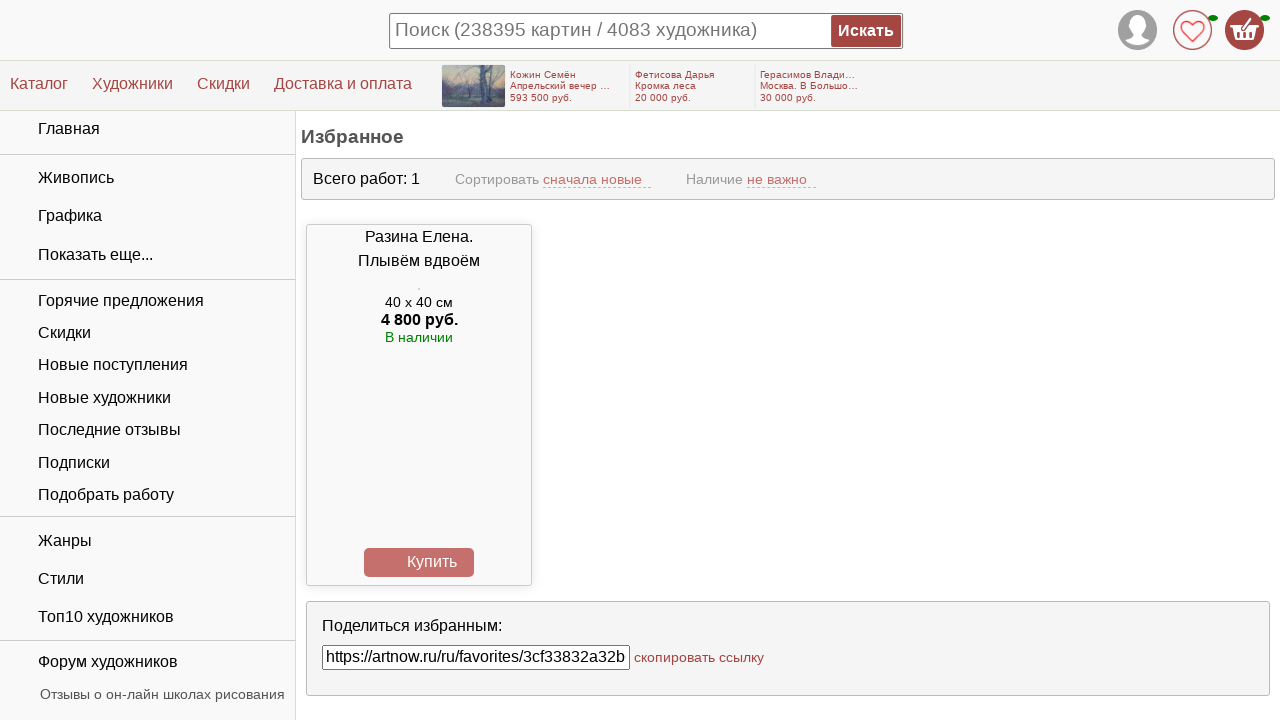

Favorites page loaded successfully
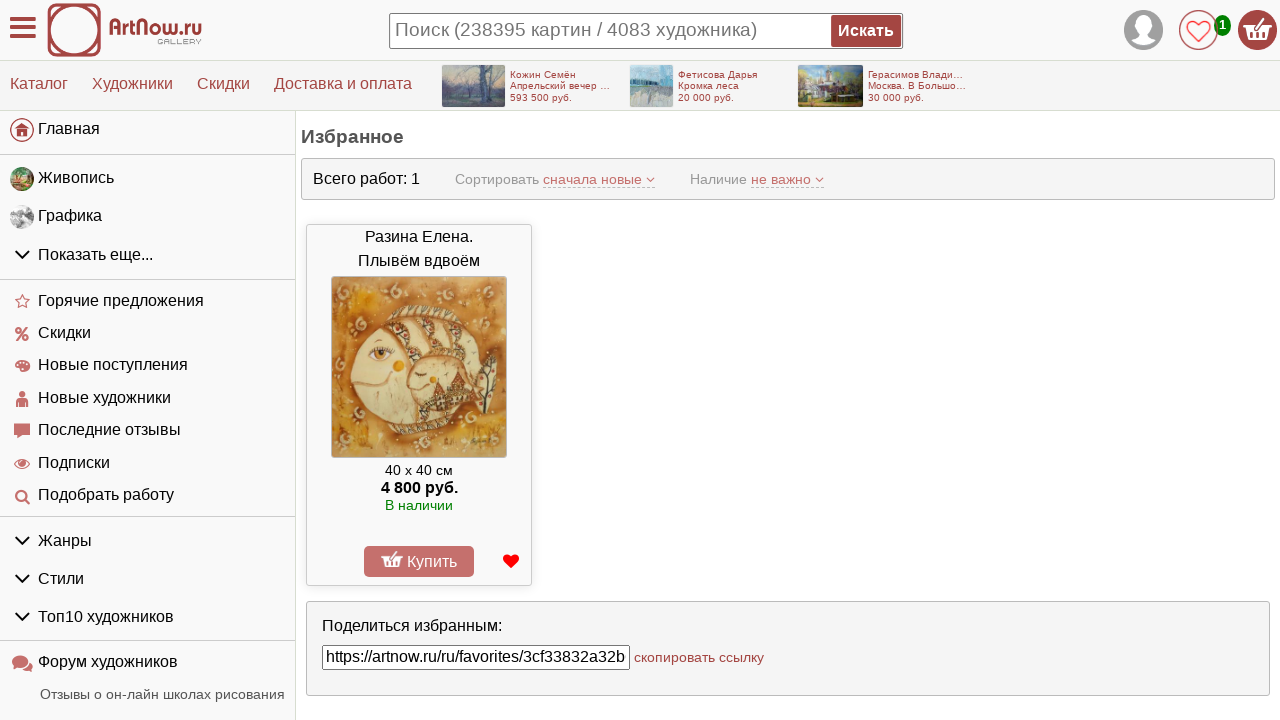

Clicked on favorite painting to verify it was added successfully at (419, 250) on #sa_container > div.post > a:nth-child(1) > div
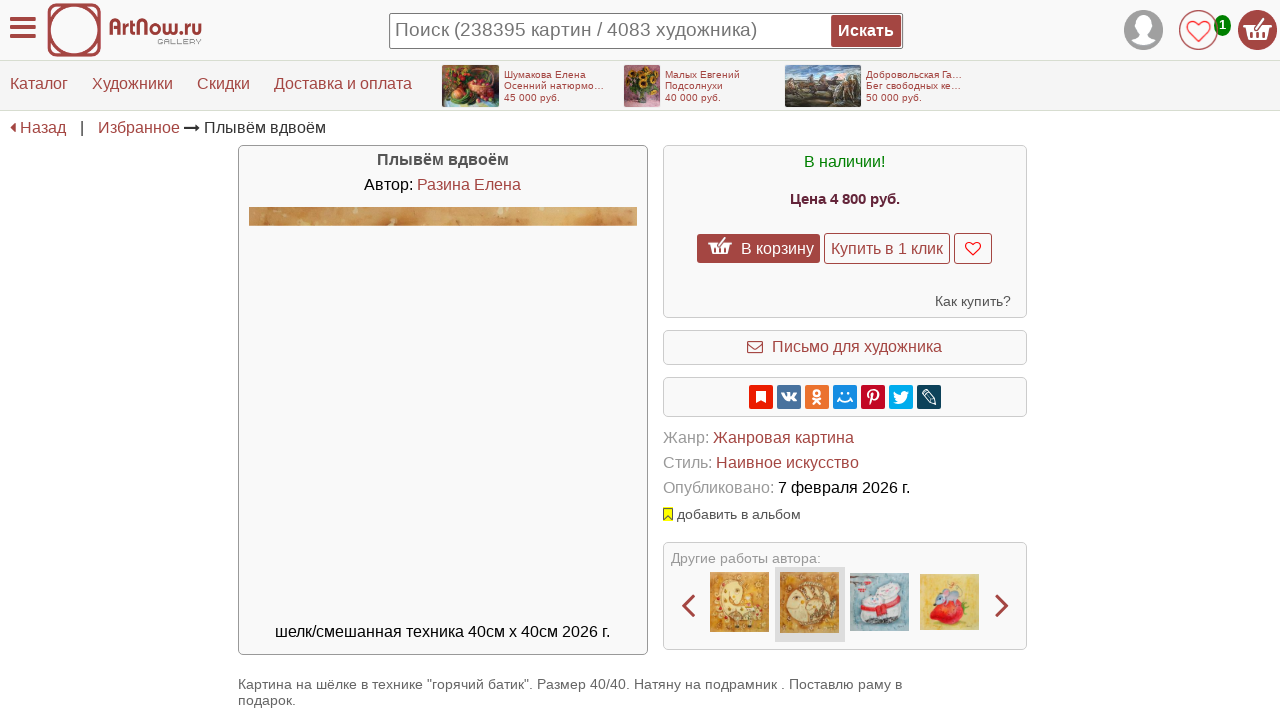

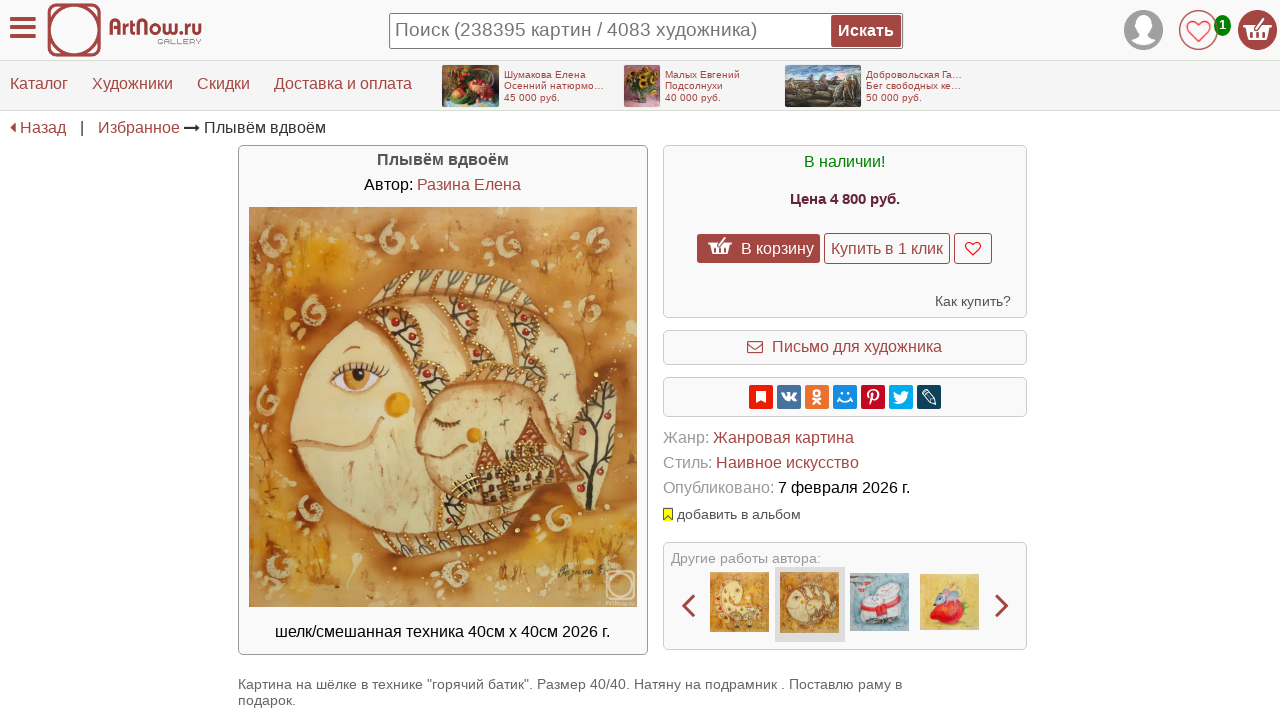